Tests Huawei registration page's country dropdown by searching and selecting different countries

Starting URL: https://id5.cloud.huawei.com/CAS/portal/userRegister/regbyemail.html

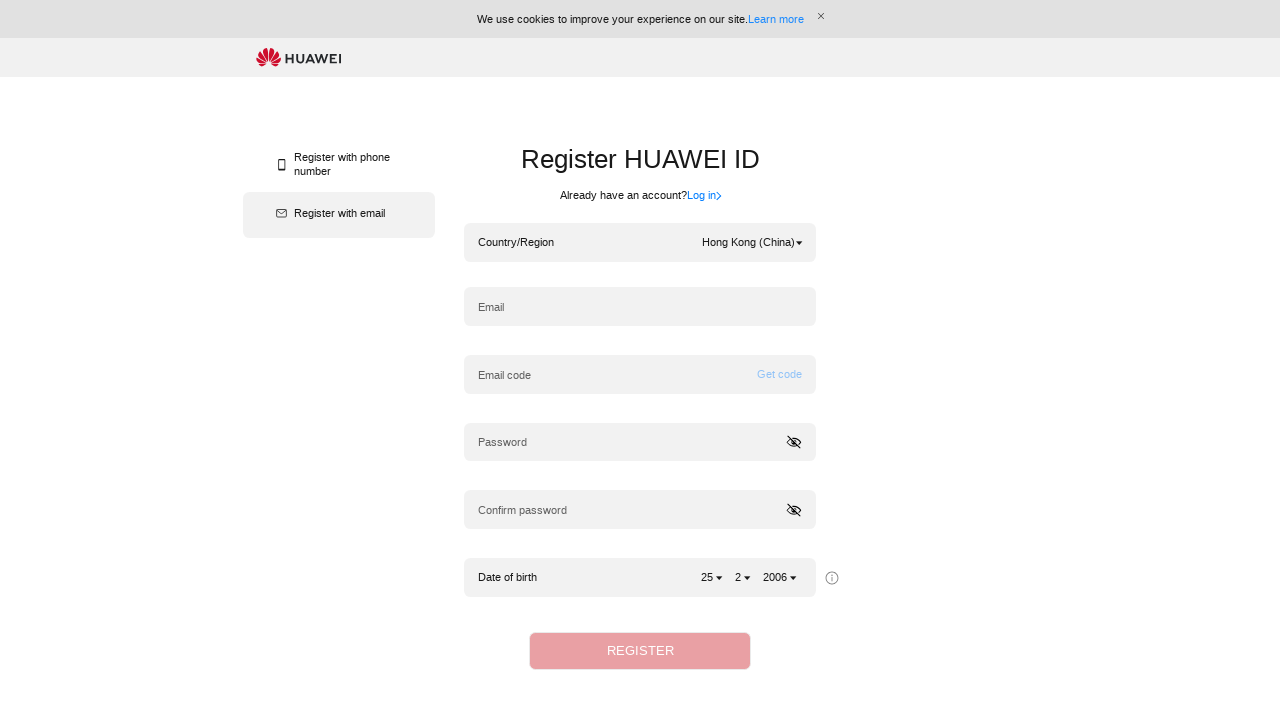

Clicked country dropdown to open it at (752, 243) on div[ht='input_emailregister_dropdown']
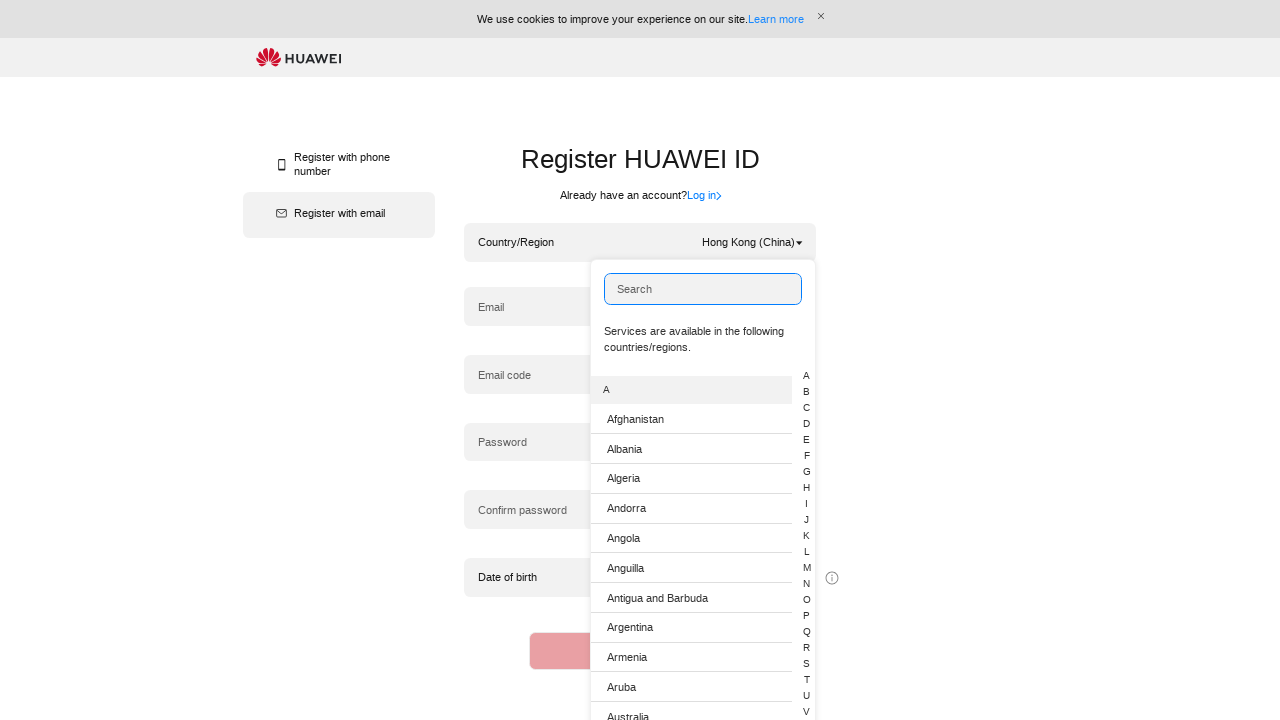

Country dropdown search field became visible
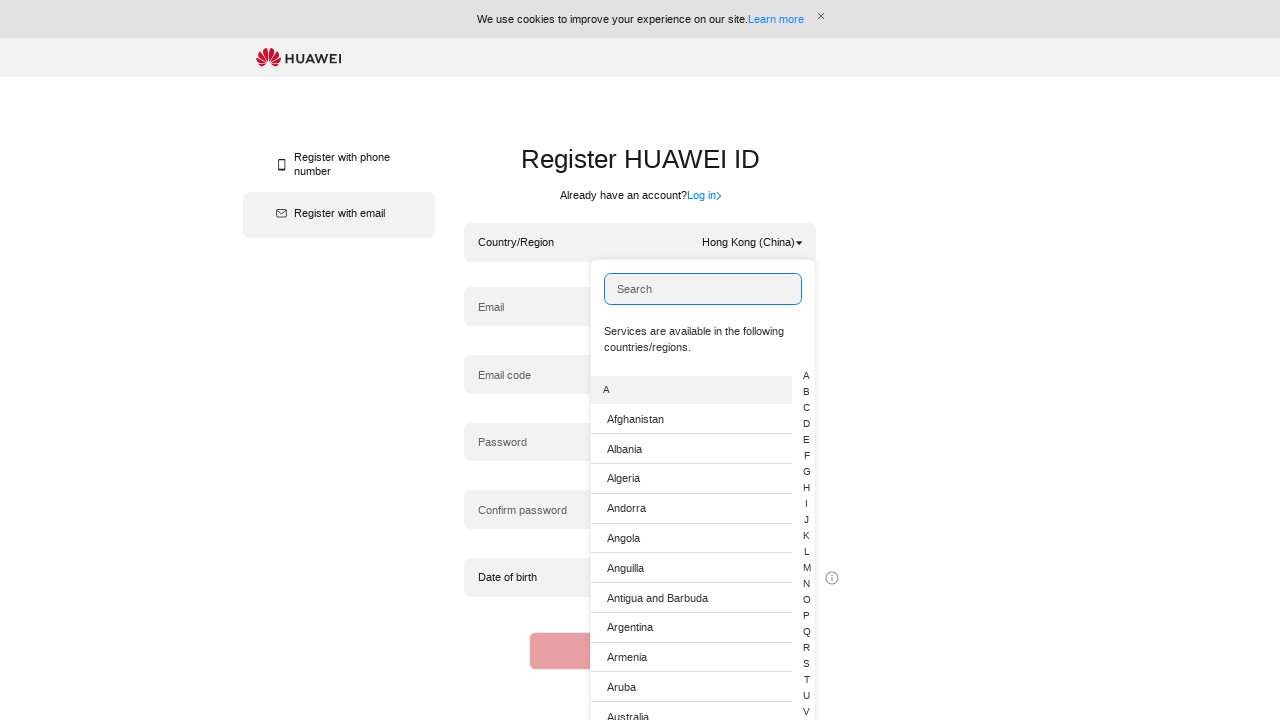

Cleared search field on input[ht='input_emailregister_search']
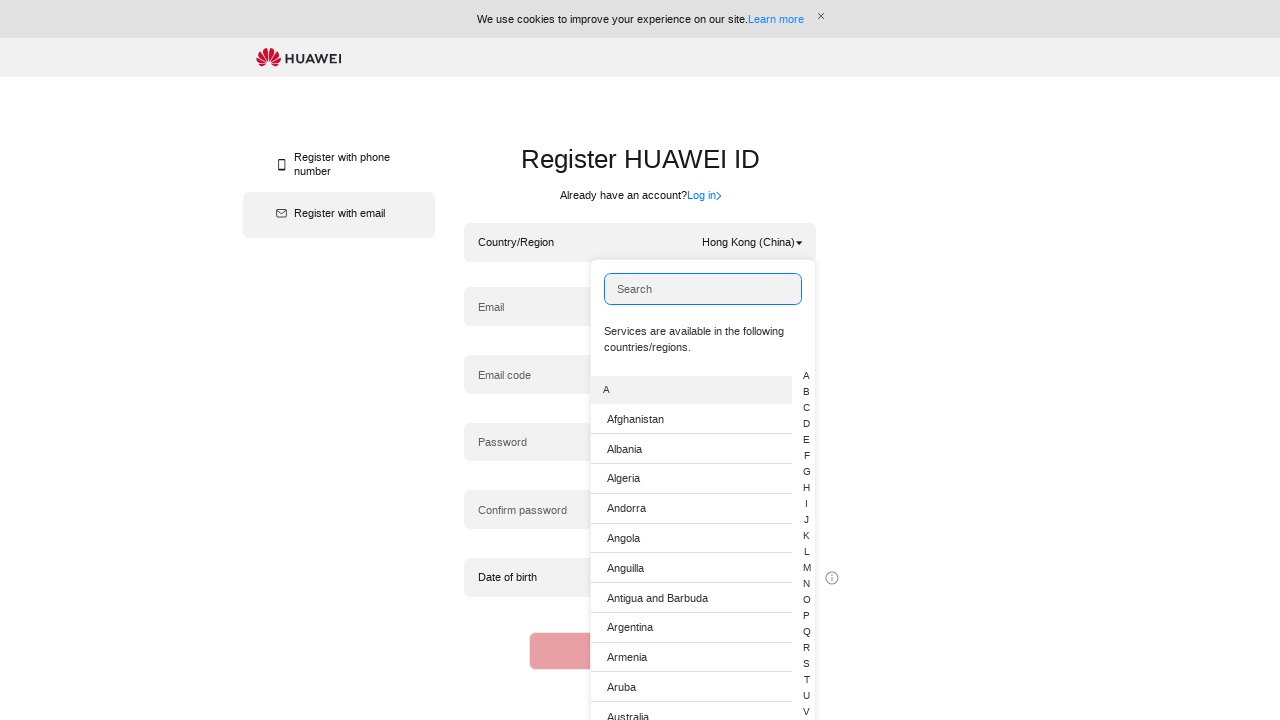

Typed 'South Korea' in search field on input[ht='input_emailregister_search']
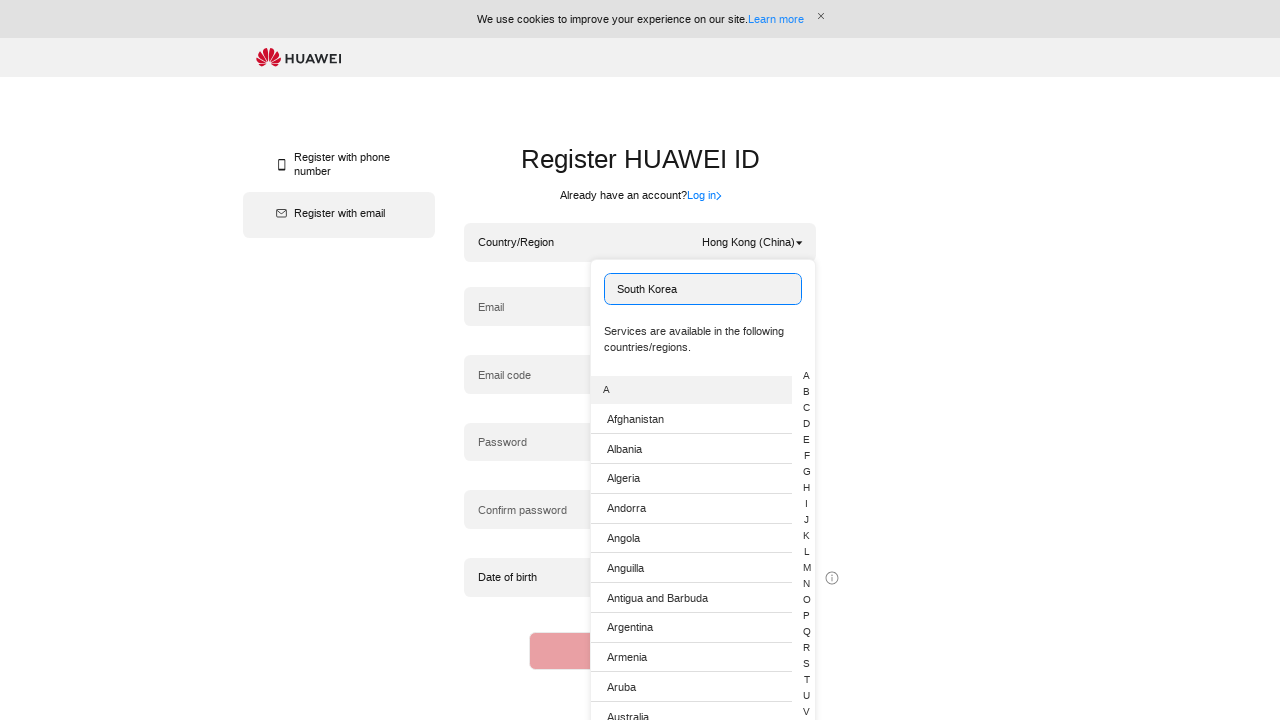

Country list filtered to show matching results
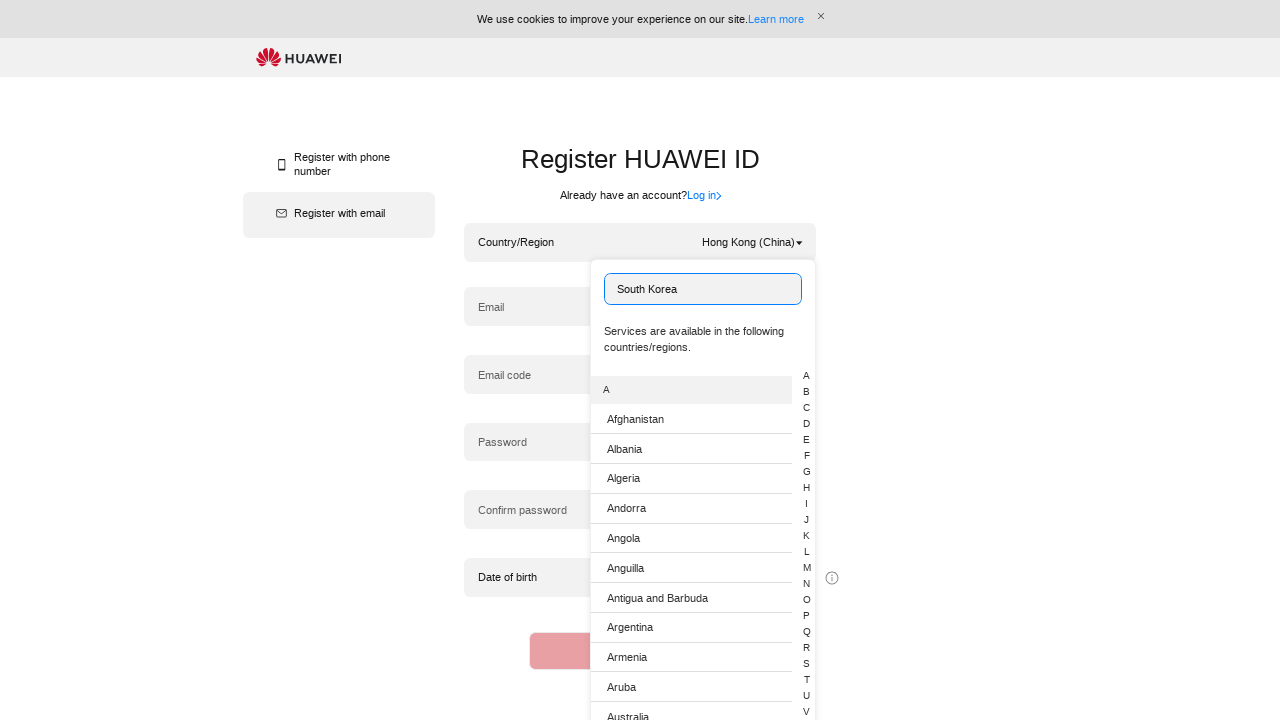

Selected 'South Korea' from filtered list at (637, 550) on ul.hwid-alpla-list span:has-text('South Korea')
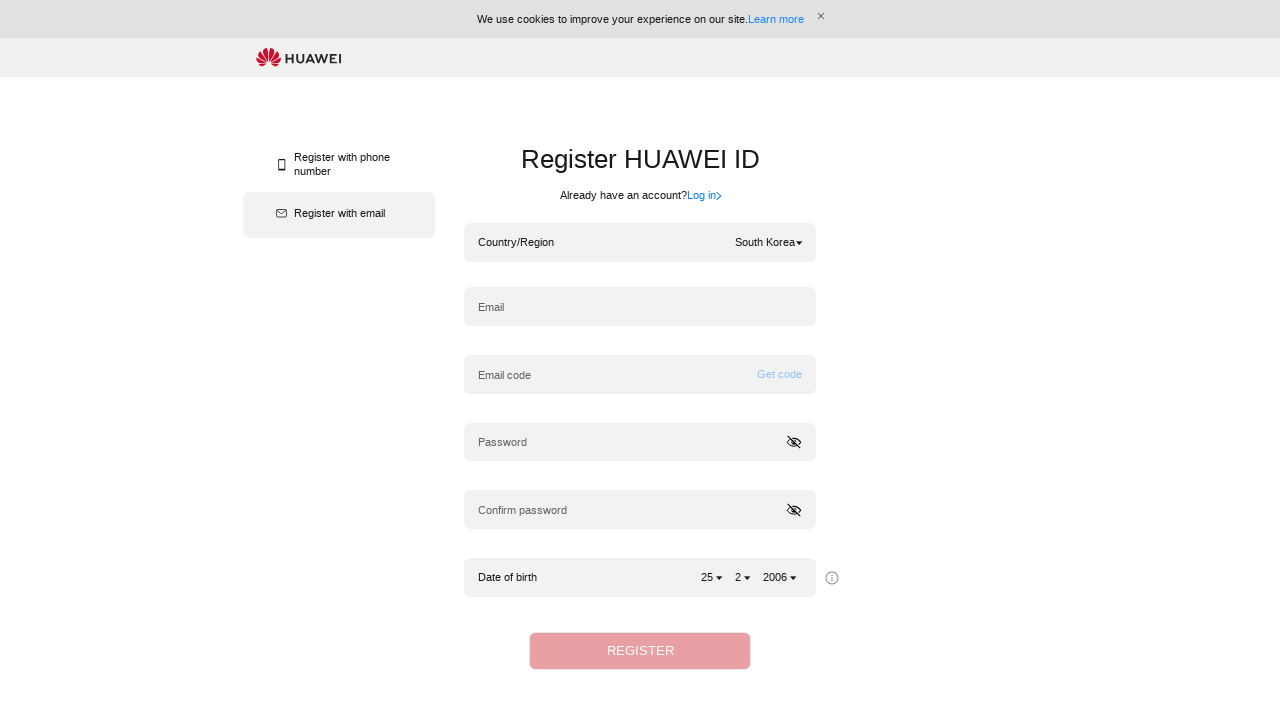

Verified 'South Korea' was selected in dropdown
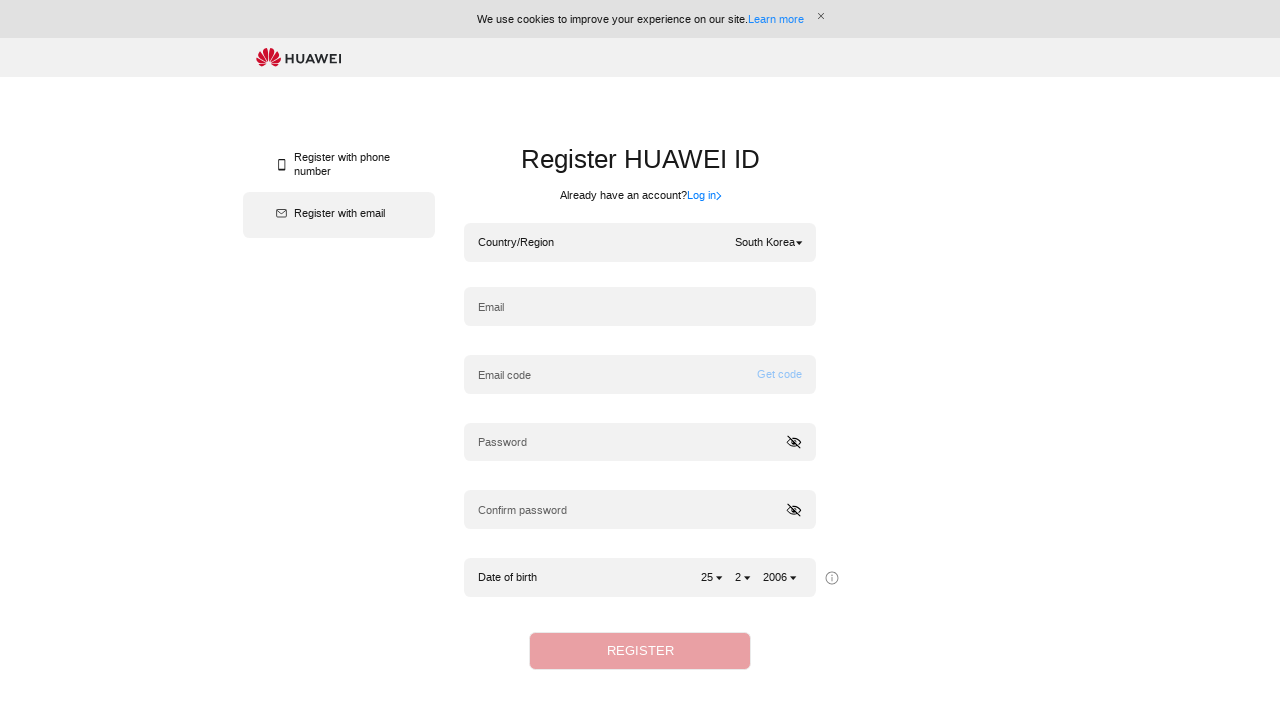

Clicked country dropdown to open it at (768, 243) on div[ht='input_emailregister_dropdown']
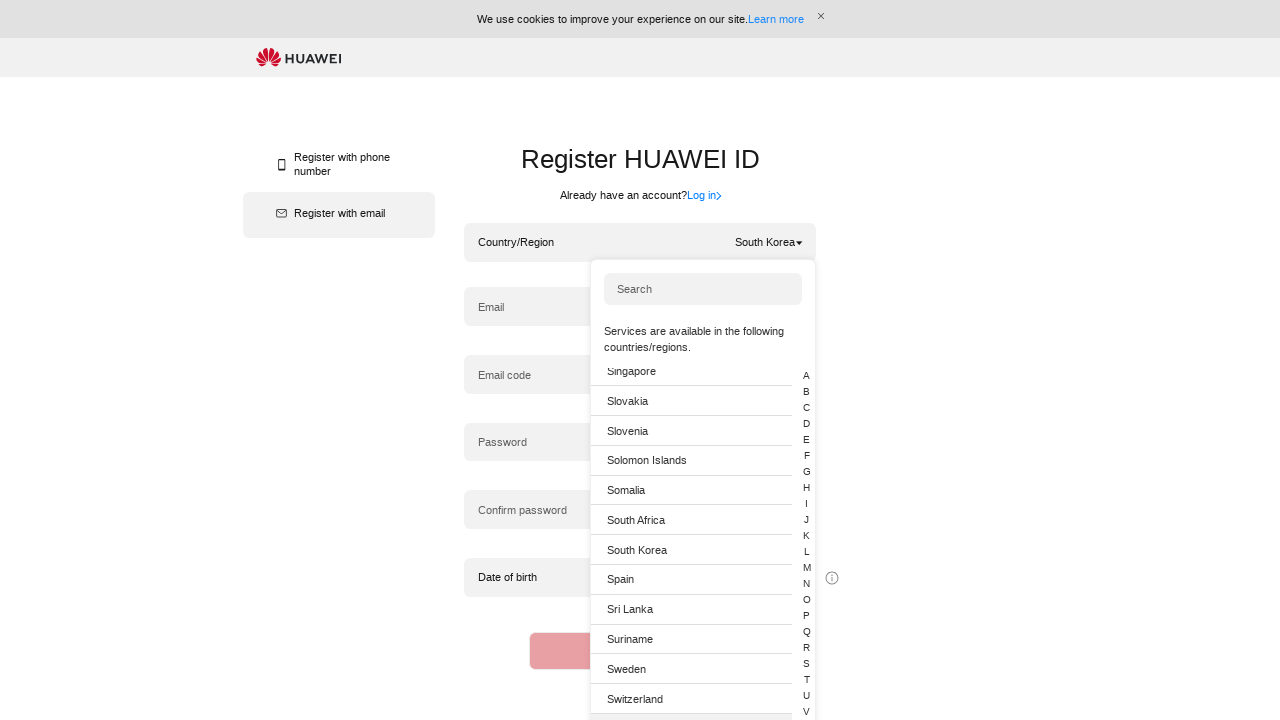

Country dropdown search field became visible
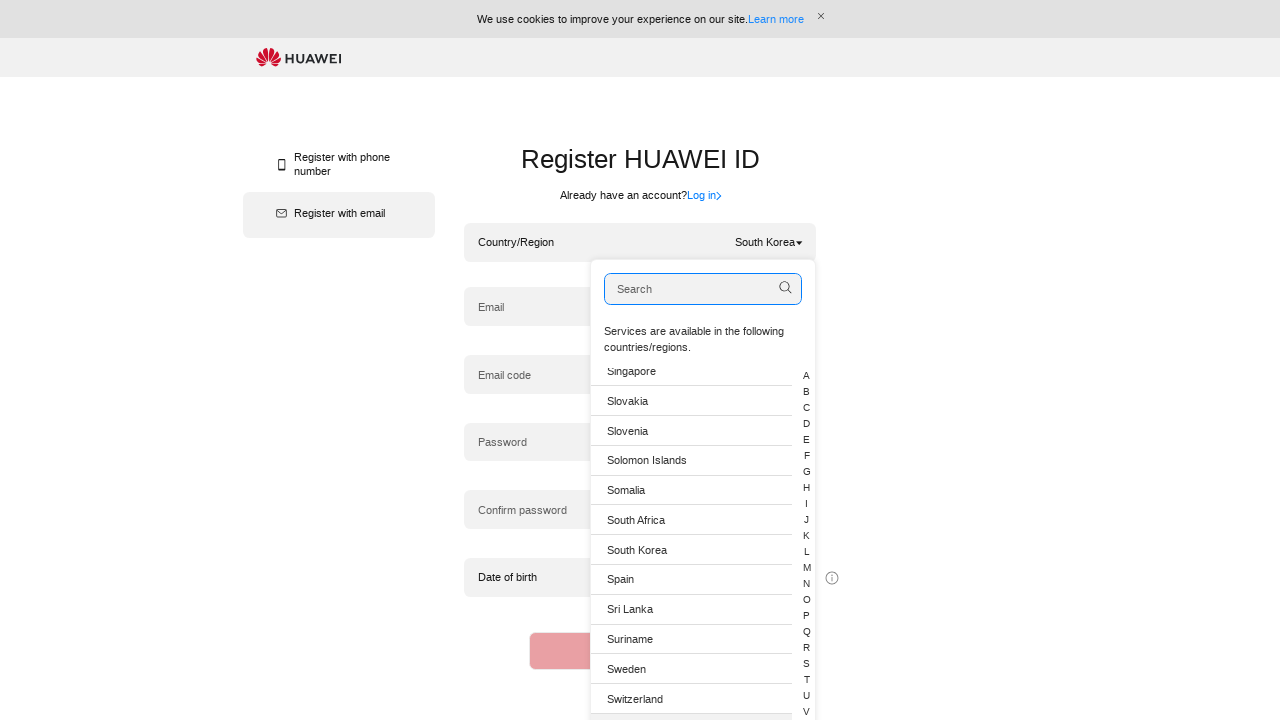

Cleared search field on input[ht='input_emailregister_search']
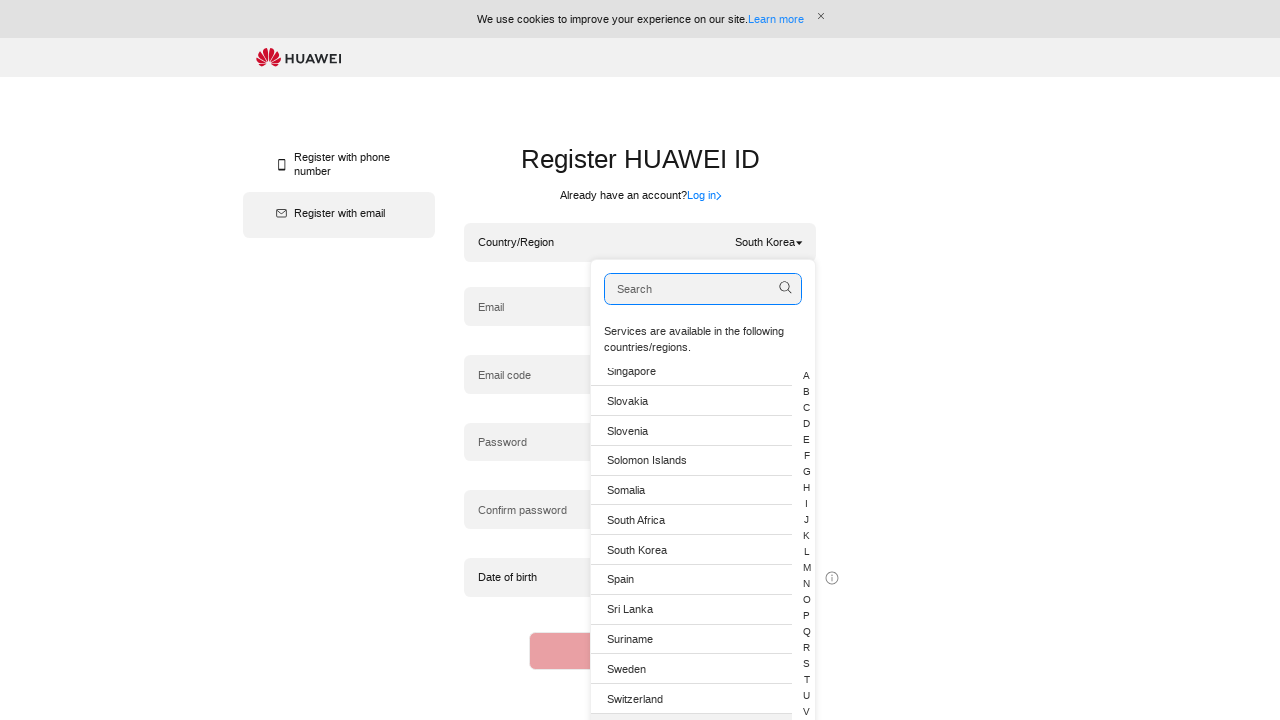

Typed 'Fiji' in search field on input[ht='input_emailregister_search']
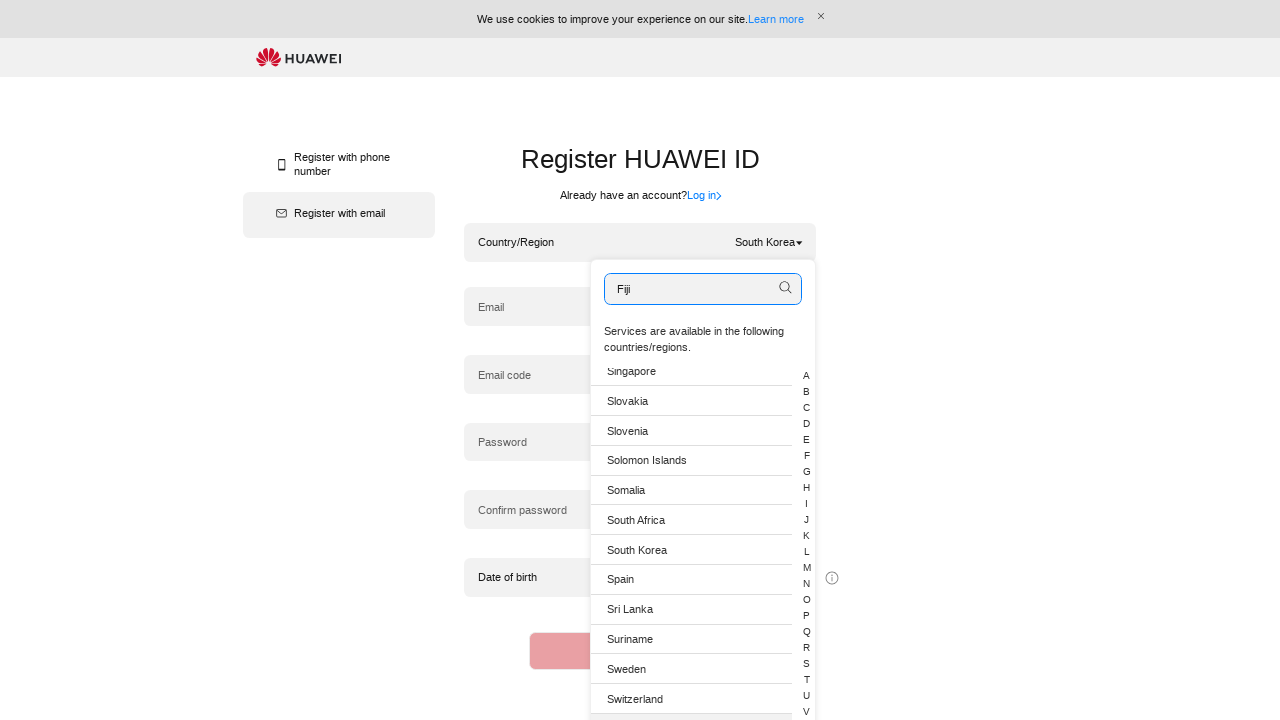

Country list filtered to show matching results
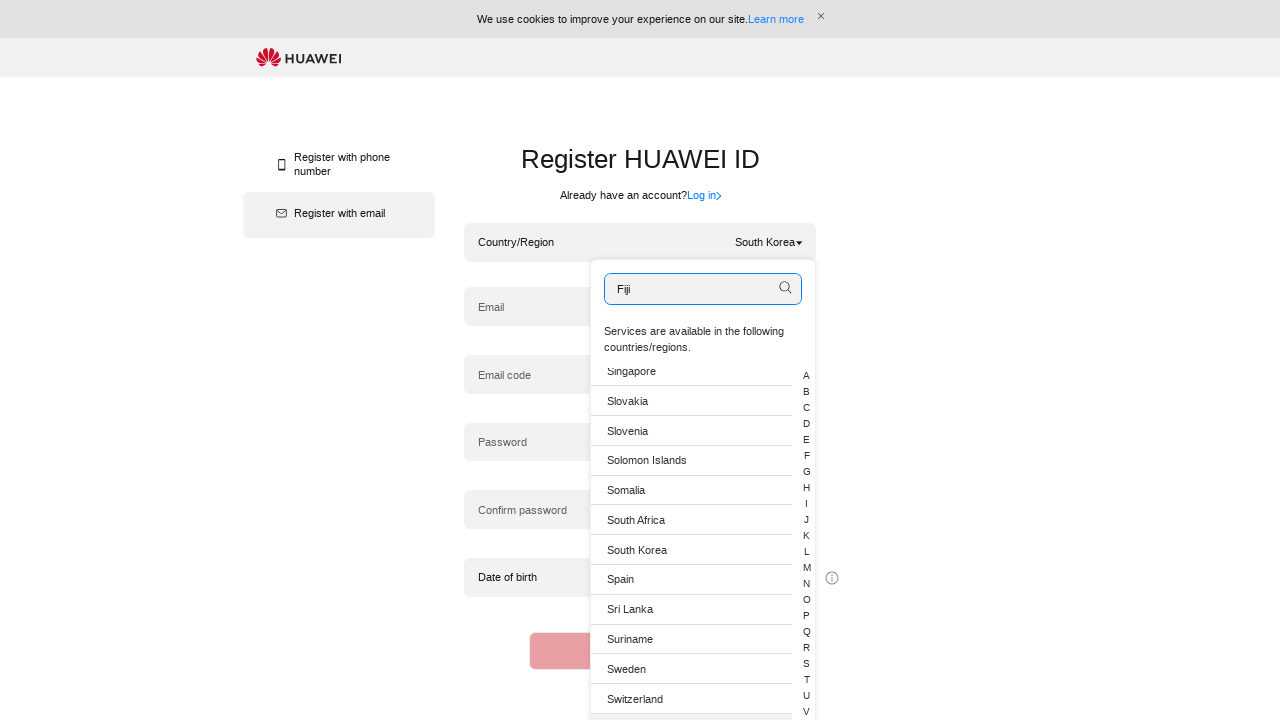

Selected 'Fiji' from filtered list at (613, 550) on ul.hwid-alpla-list span:has-text('Fiji')
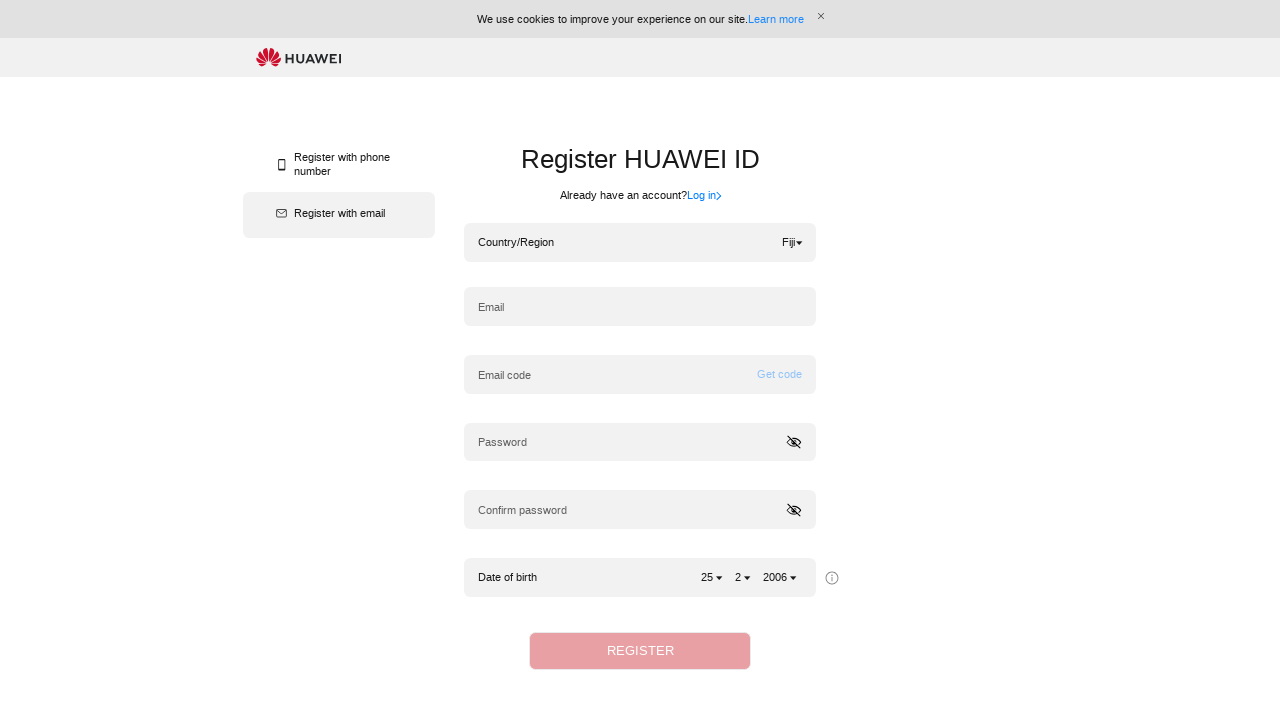

Verified 'Fiji' was selected in dropdown
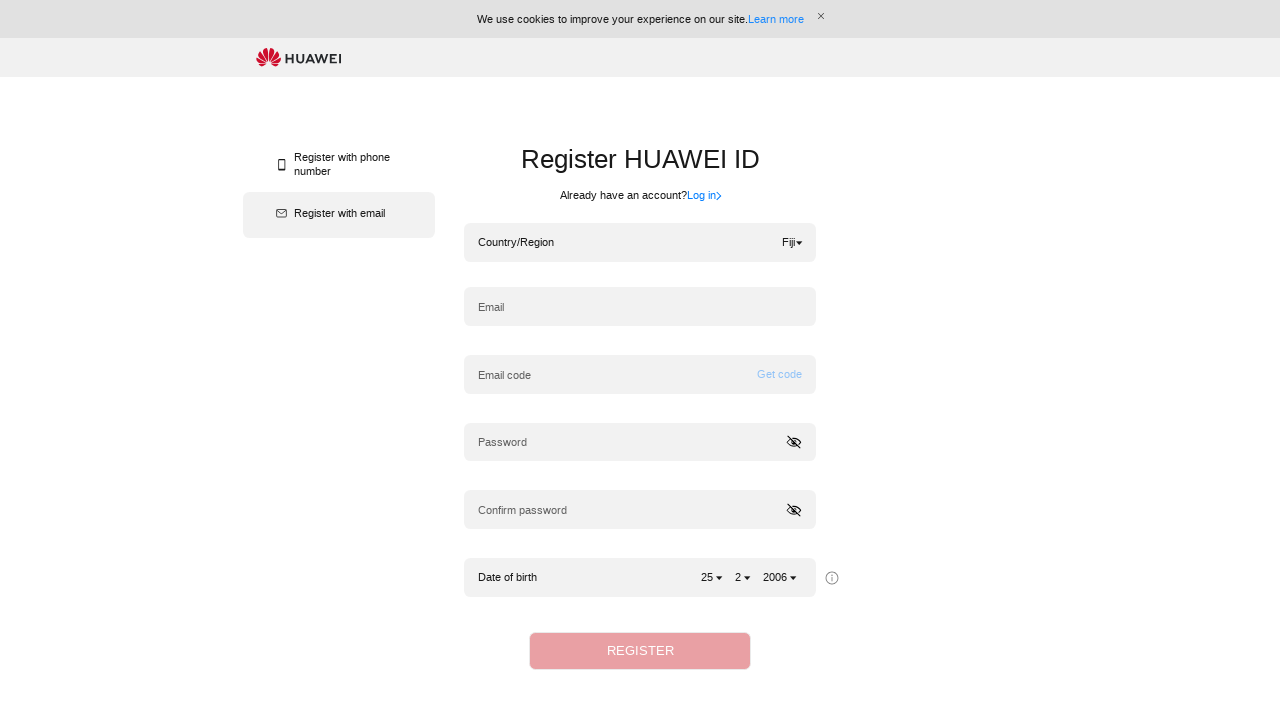

Clicked country dropdown to open it at (792, 243) on div[ht='input_emailregister_dropdown']
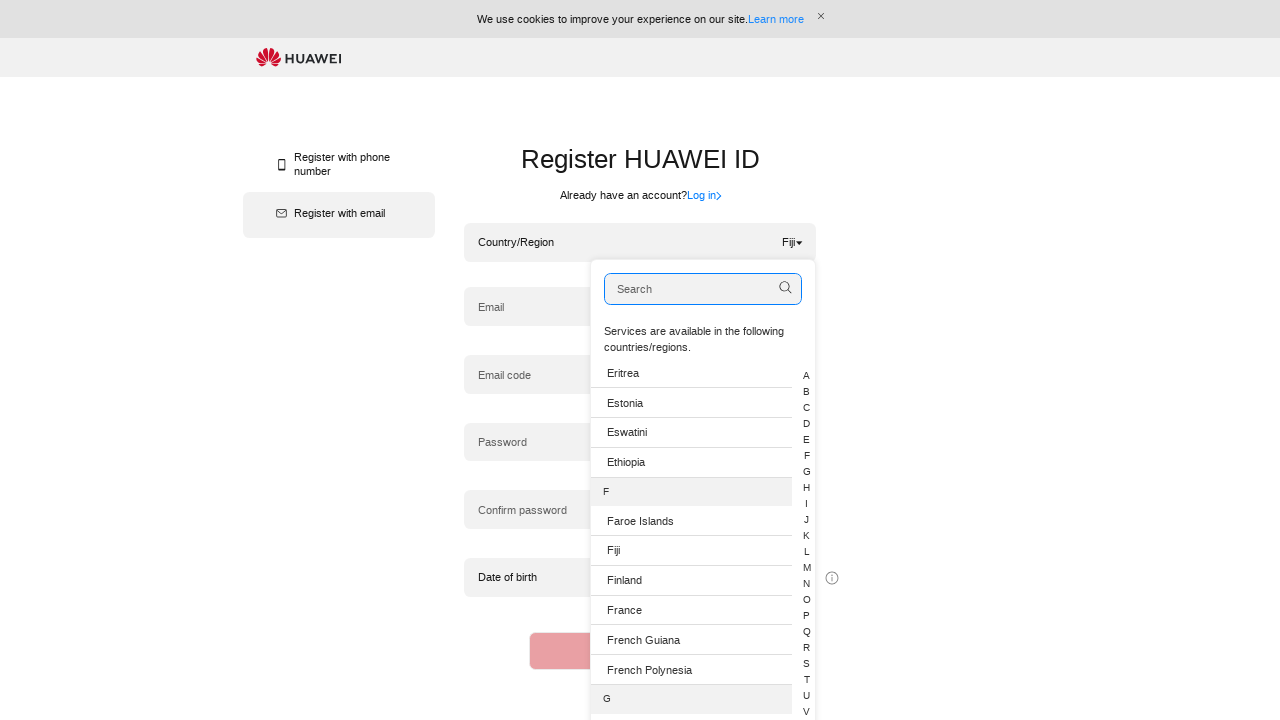

Country dropdown search field became visible
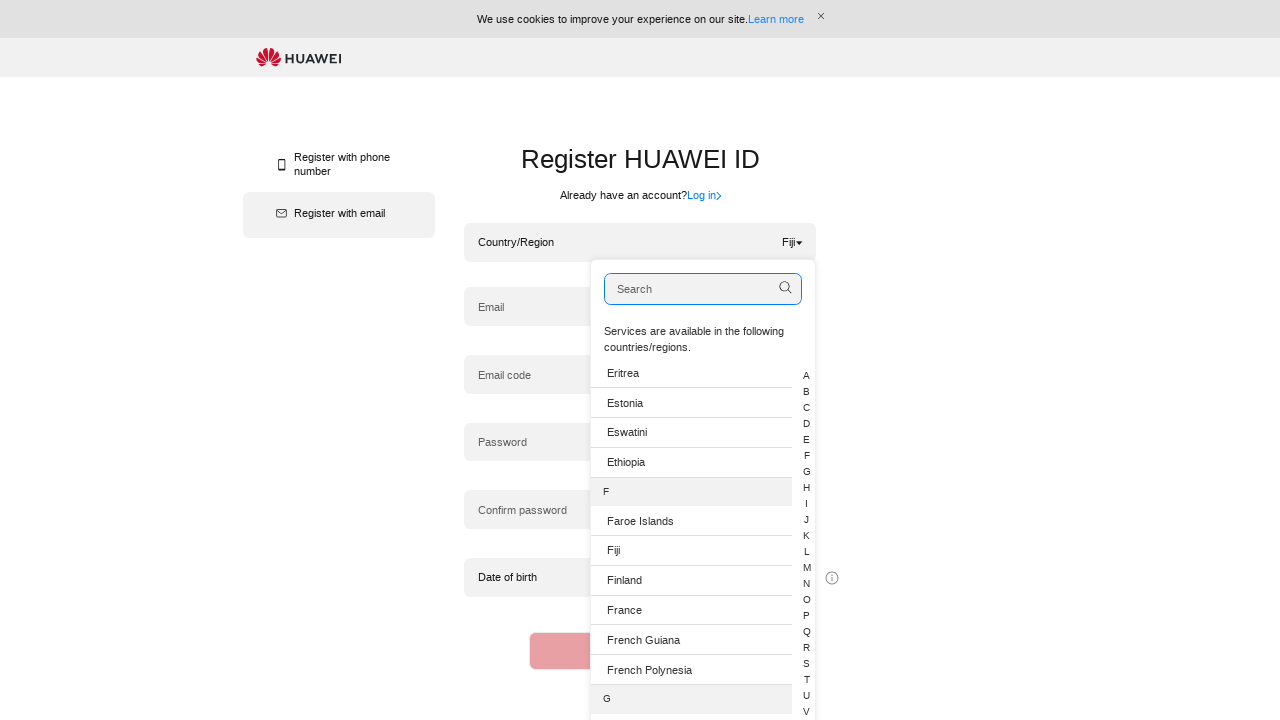

Cleared search field on input[ht='input_emailregister_search']
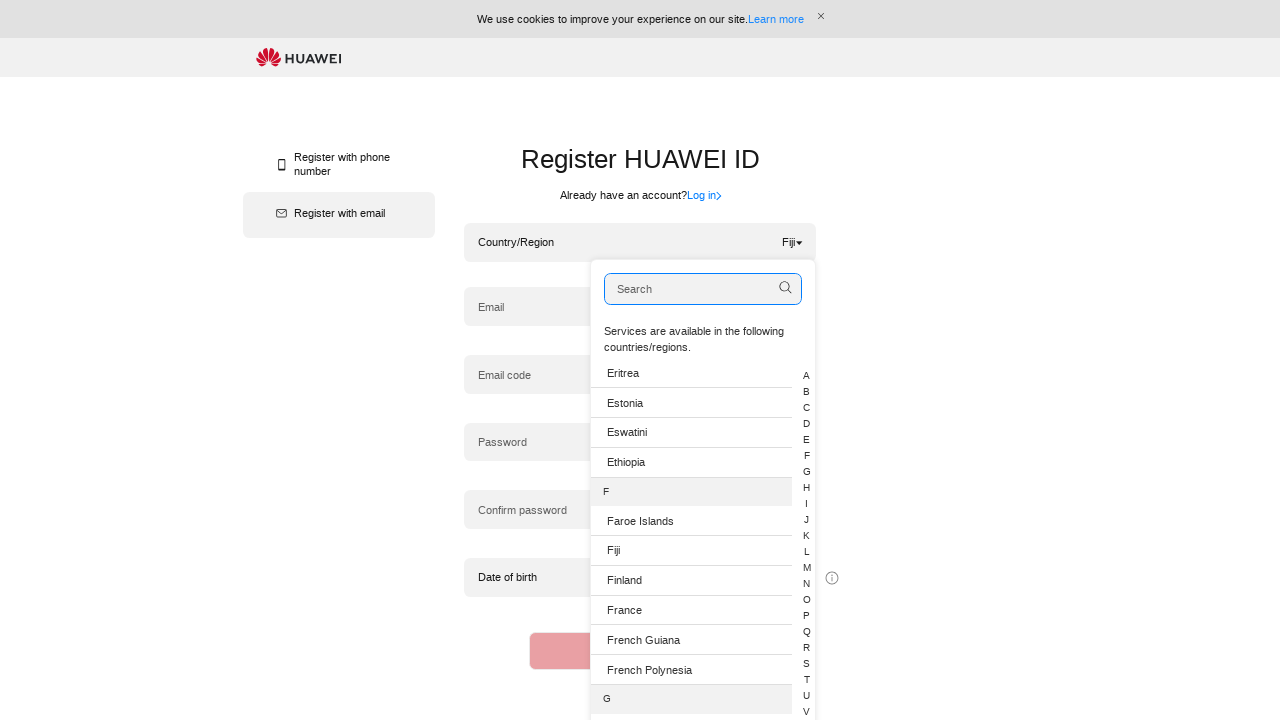

Typed 'Nepal' in search field on input[ht='input_emailregister_search']
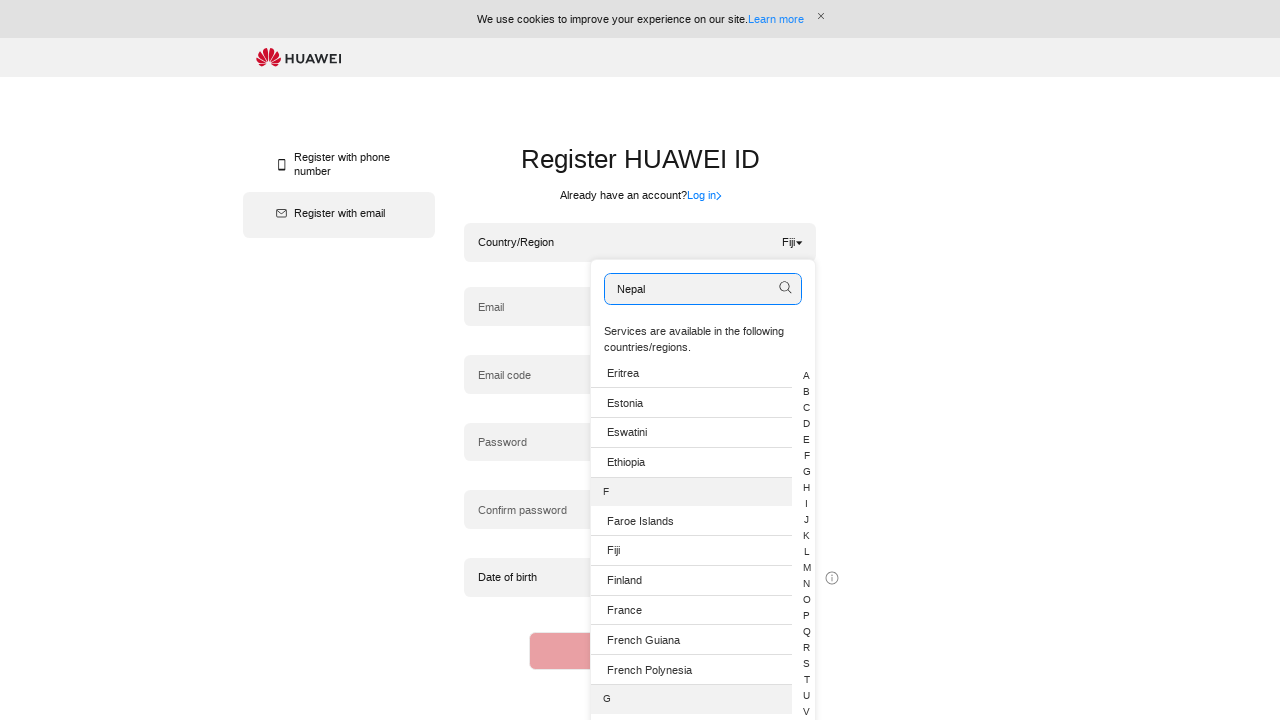

Country list filtered to show matching results
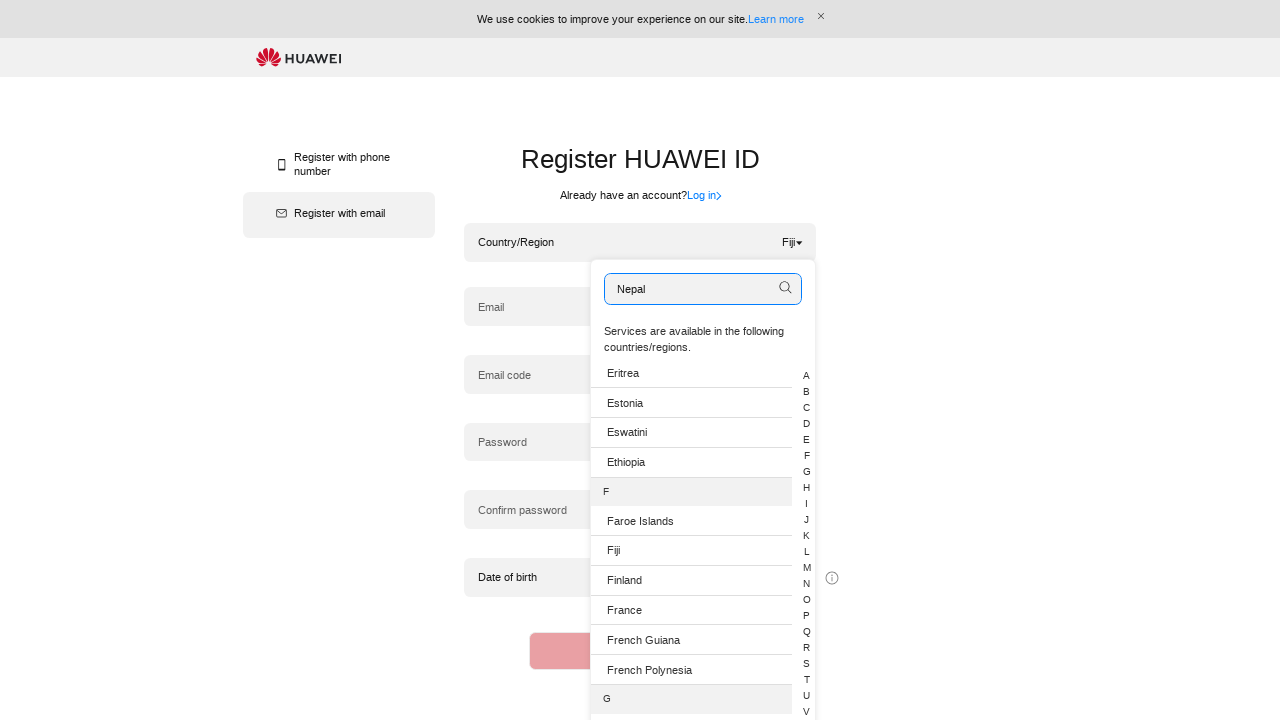

Selected 'Nepal' from filtered list at (621, 550) on ul.hwid-alpla-list span:has-text('Nepal')
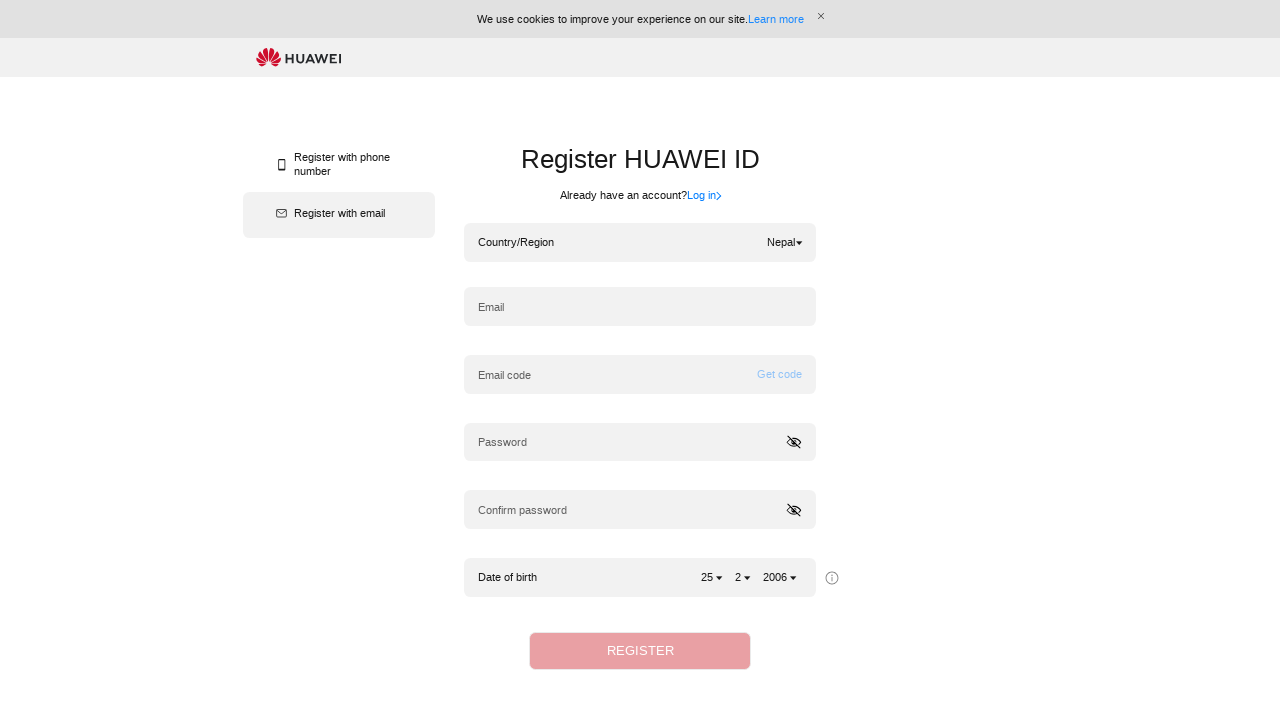

Verified 'Nepal' was selected in dropdown
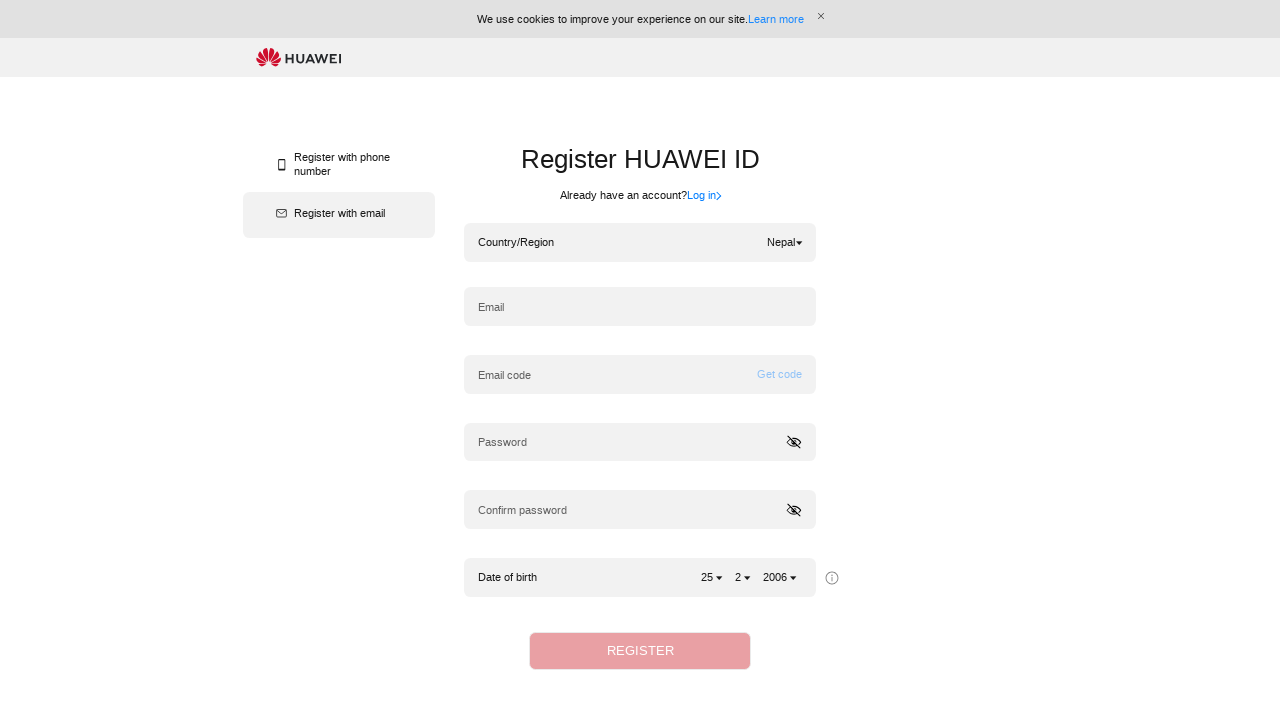

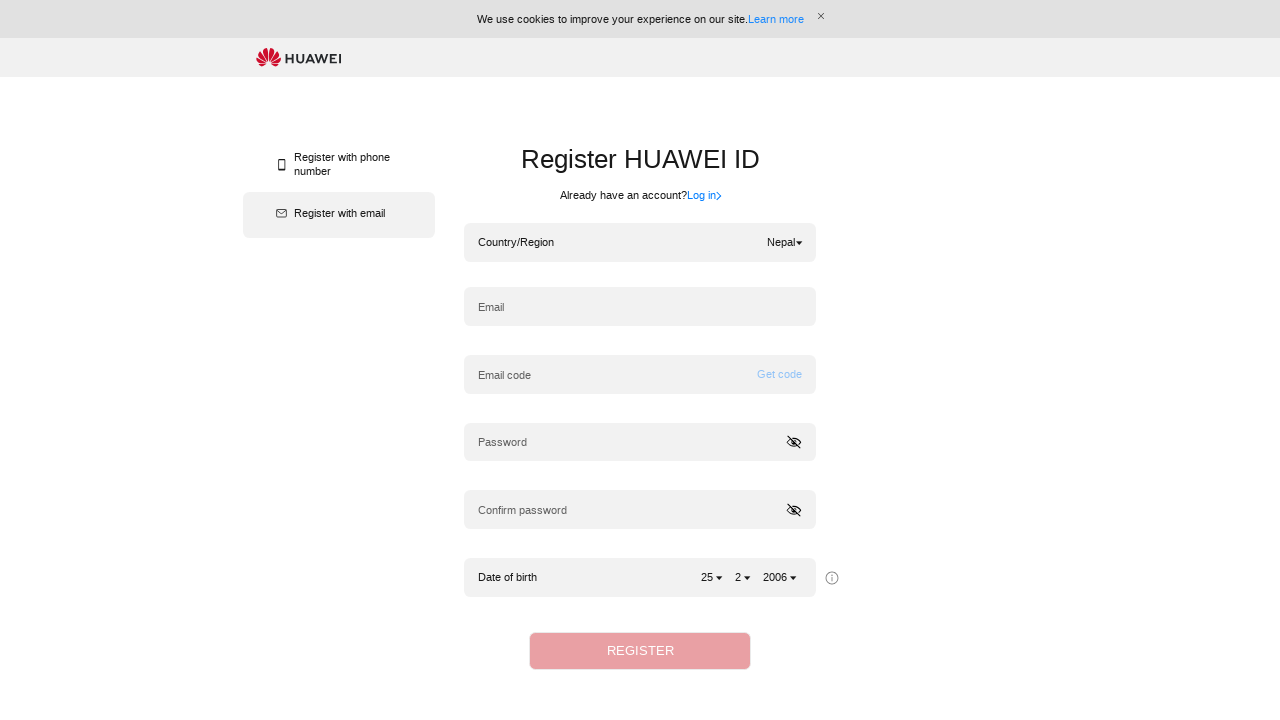